Tests drag and drop functionality within an iframe by dragging photo items to a trash container on a demo site.

Starting URL: https://www.globalsqa.com/demo-site/draganddrop/

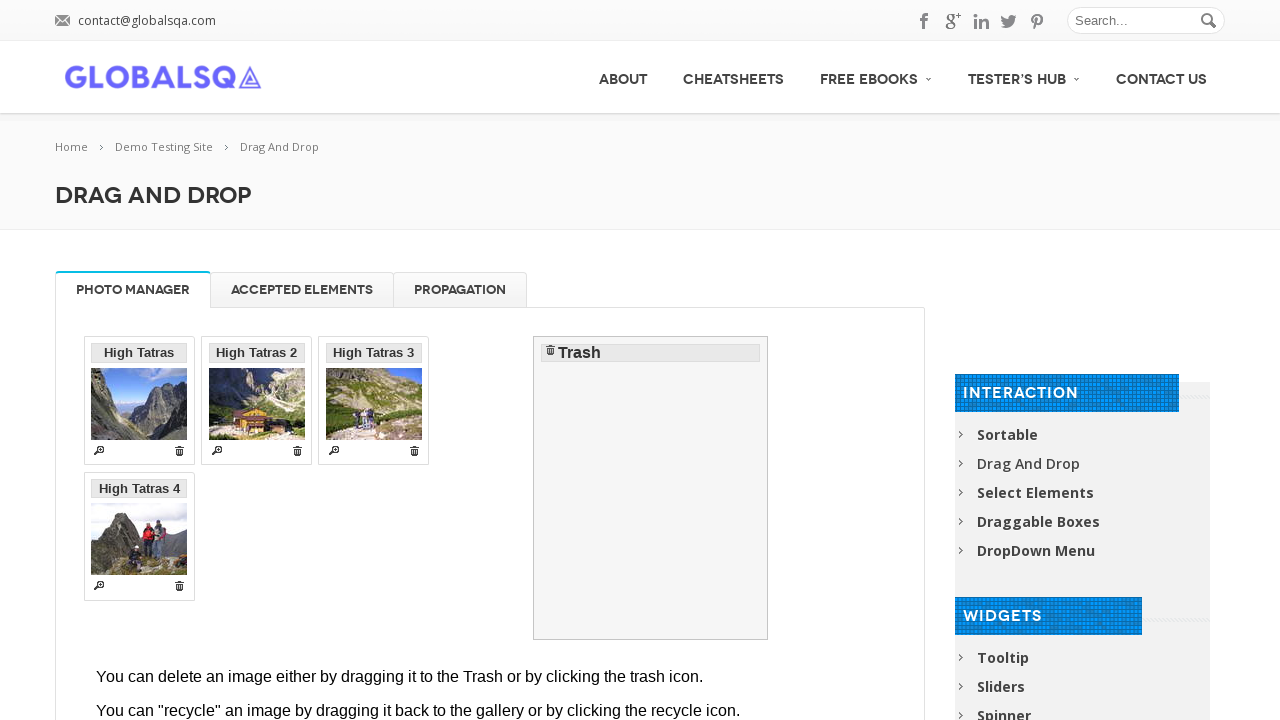

Located the Photo Manager iframe
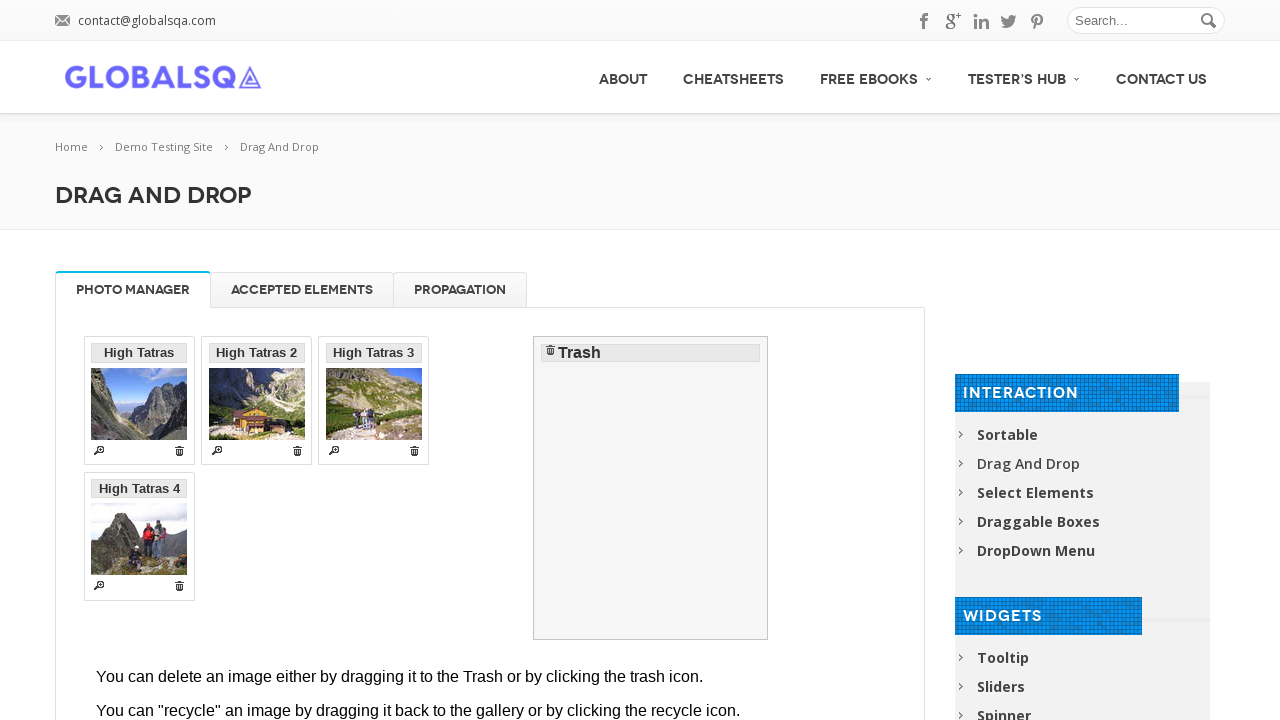

Dragged 'High Tatras 2' photo to trash container at (651, 488)
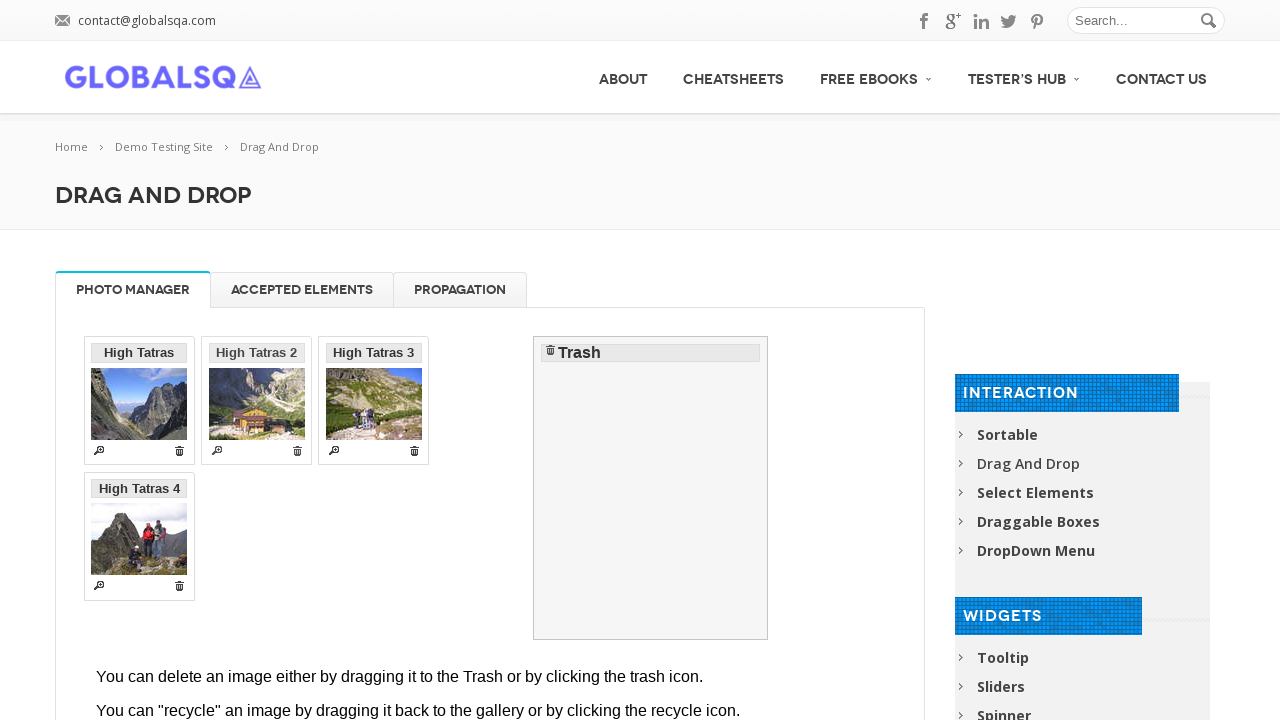

Located 'High Tatras 4' photo element
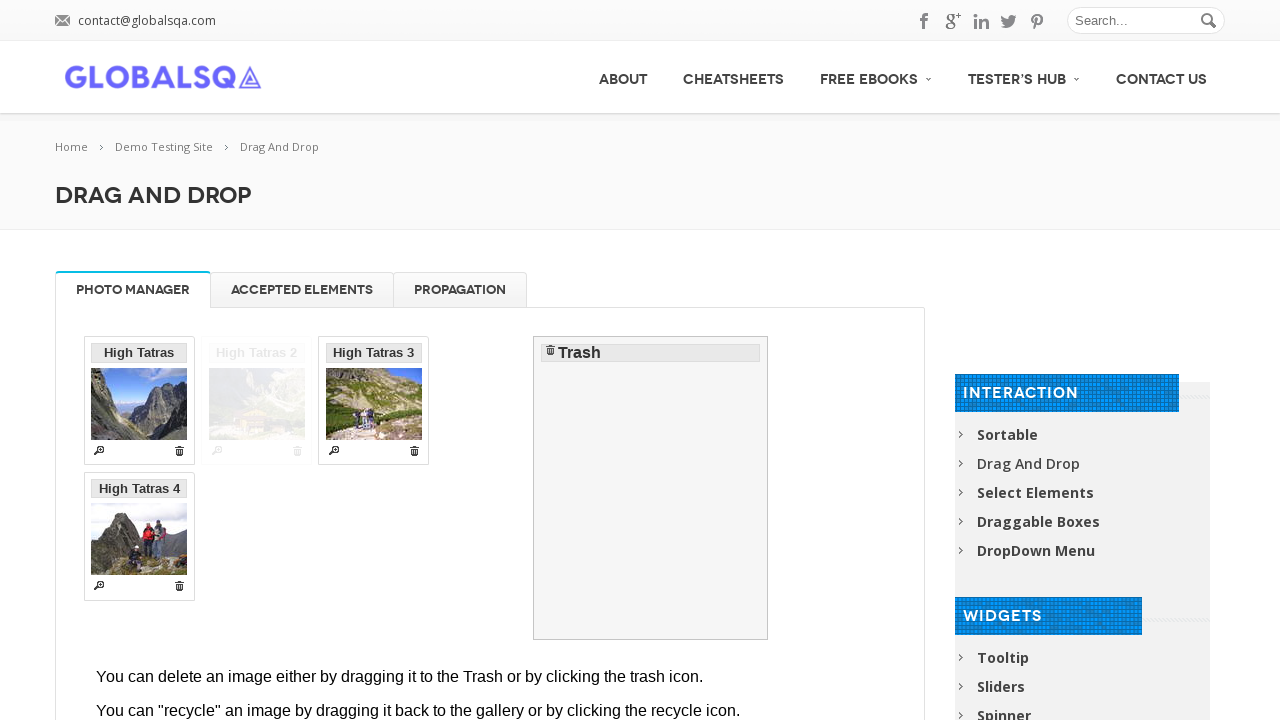

Located trash container element
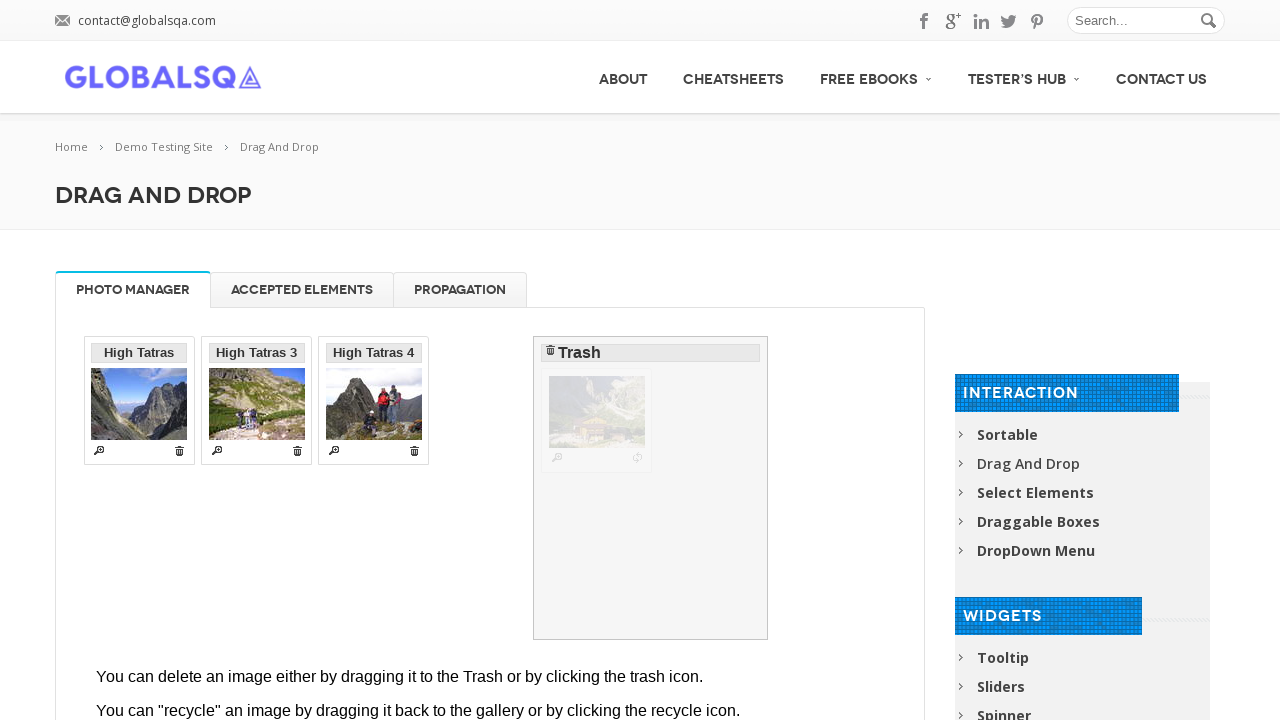

Retrieved bounding box for source photo
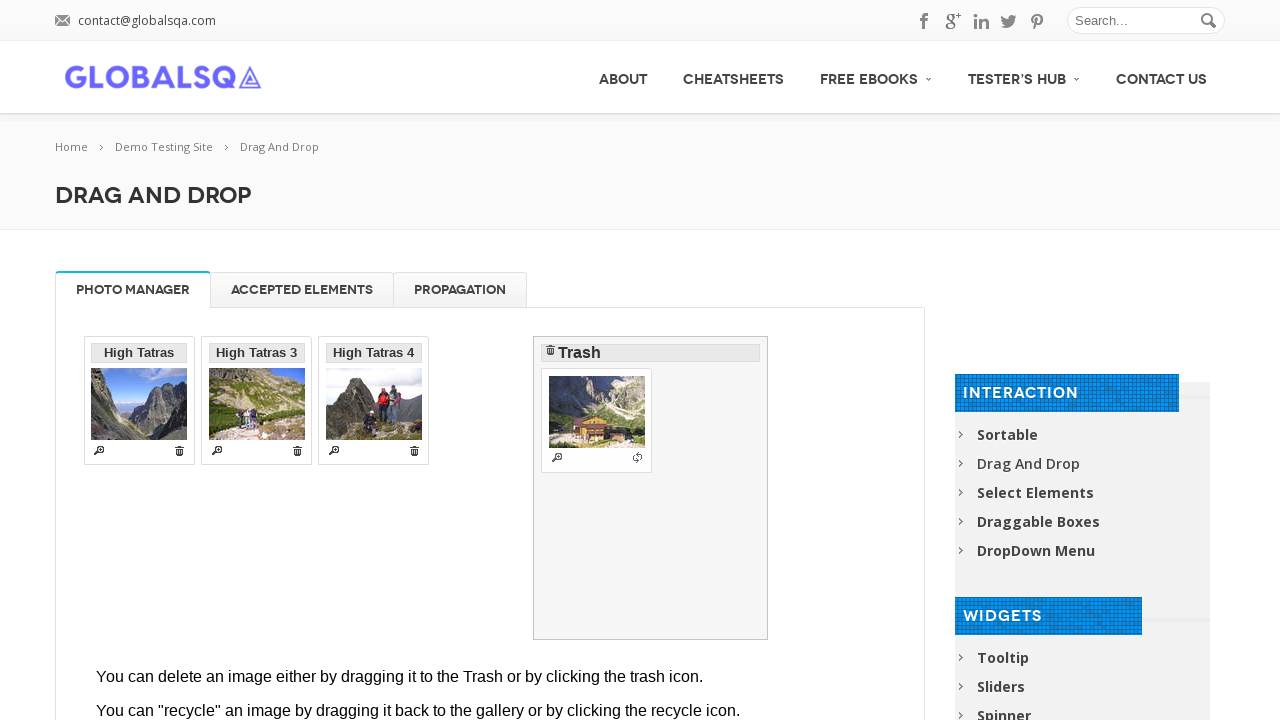

Retrieved bounding box for trash container
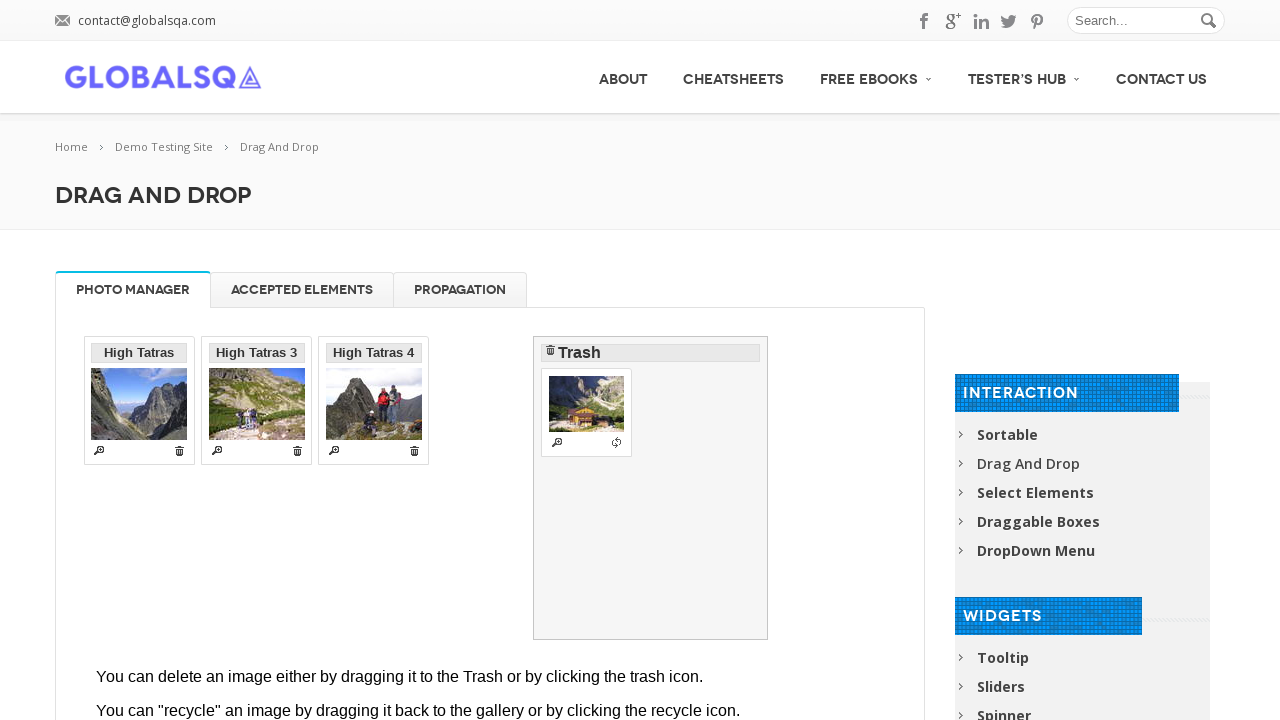

Moved mouse to center of 'High Tatras 4' photo at (374, 401)
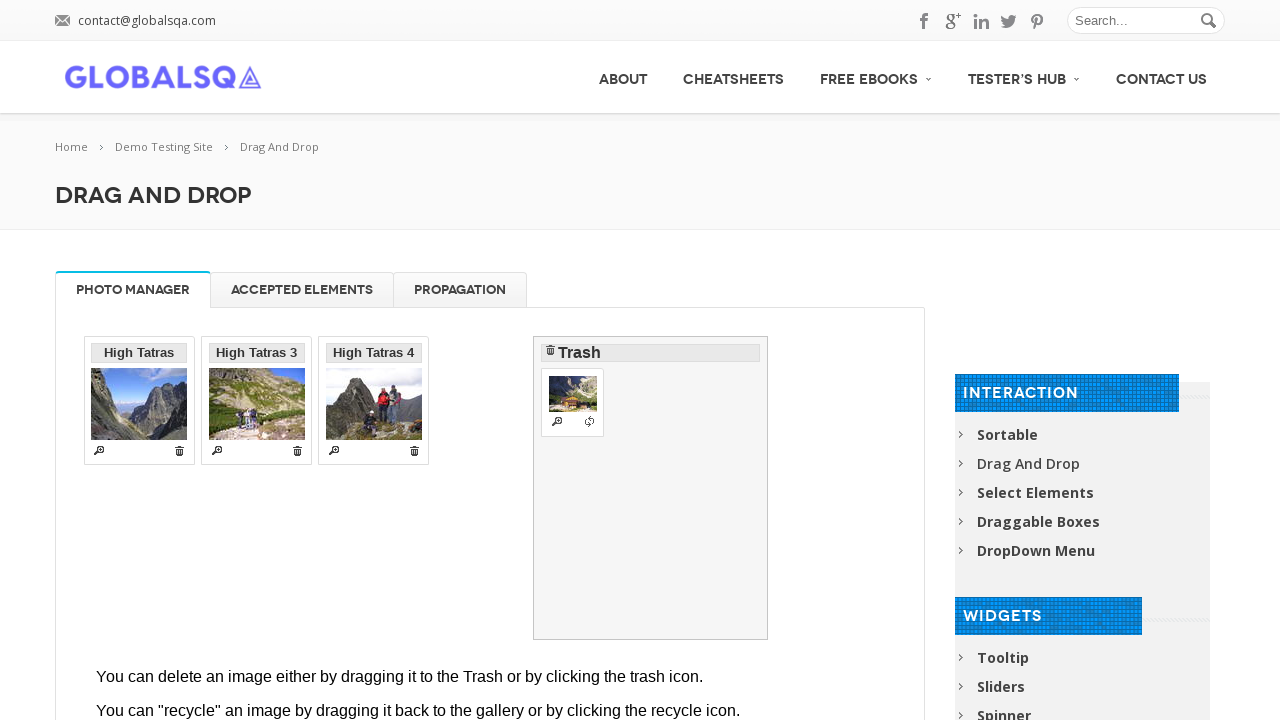

Pressed mouse button down to start drag at (374, 401)
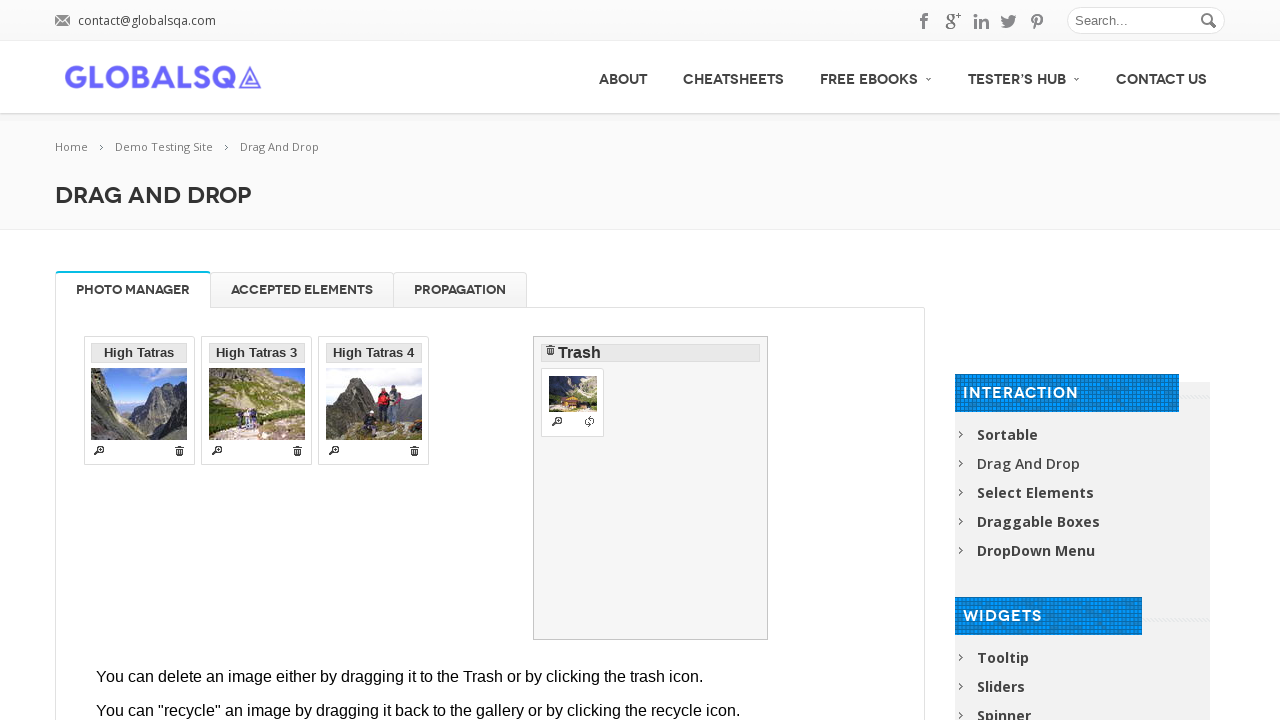

Dragged mouse to center of trash container at (651, 488)
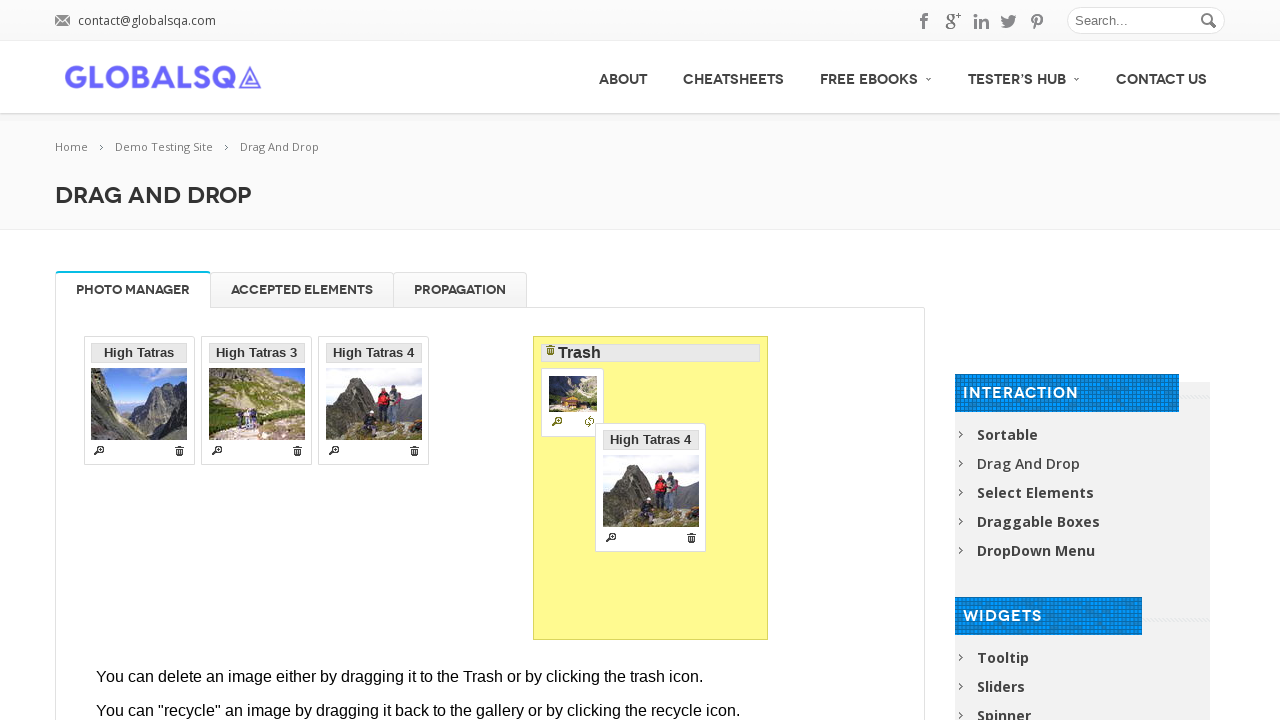

Released mouse button to complete drag of 'High Tatras 4' at (651, 488)
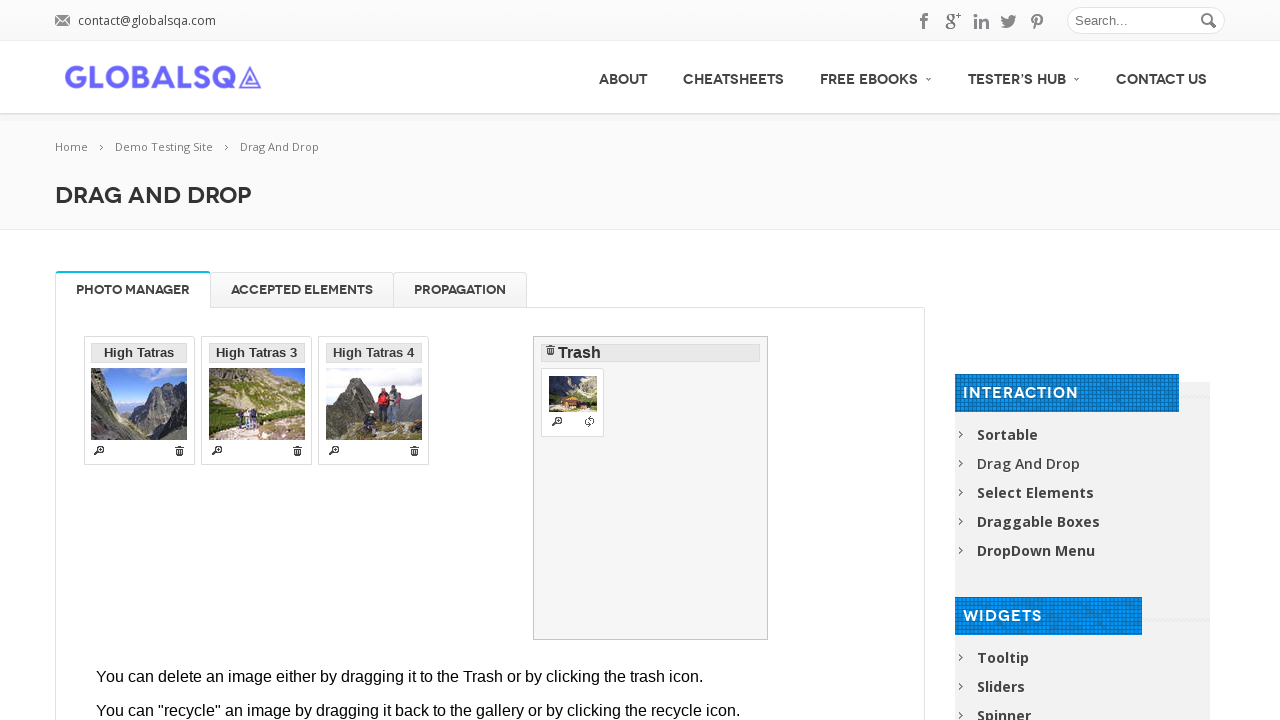

Verified photos are now in trash container
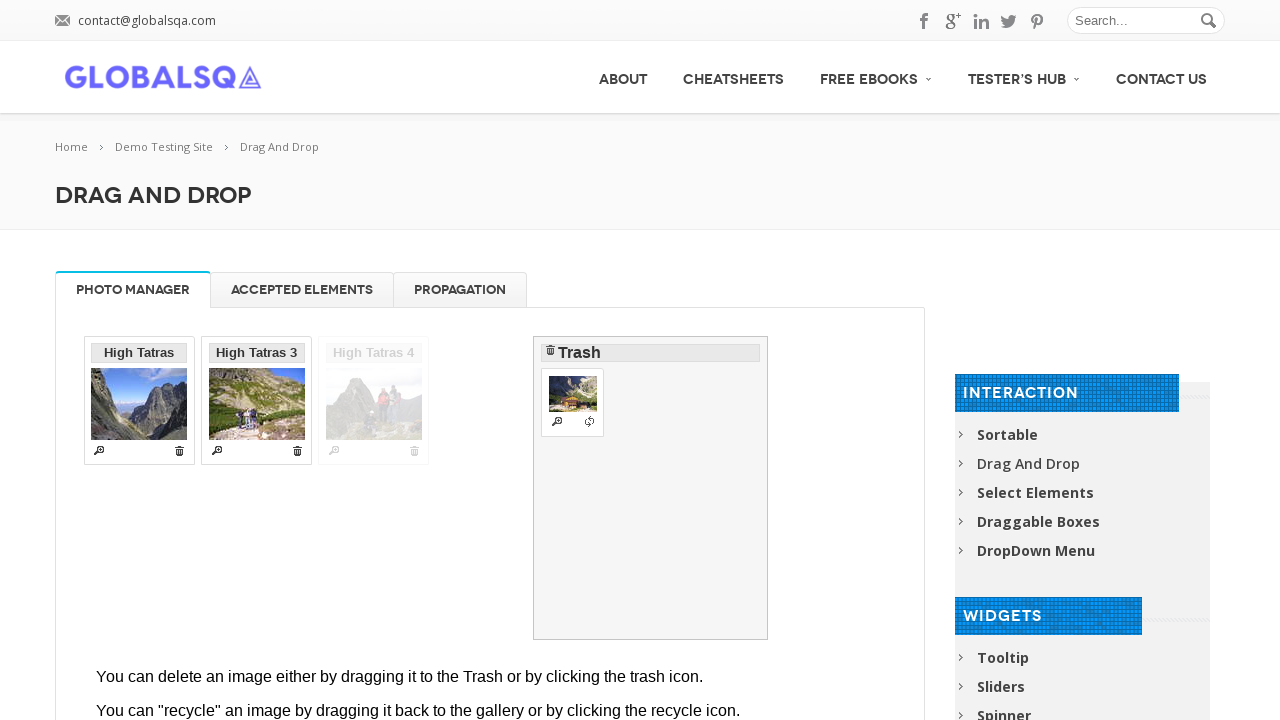

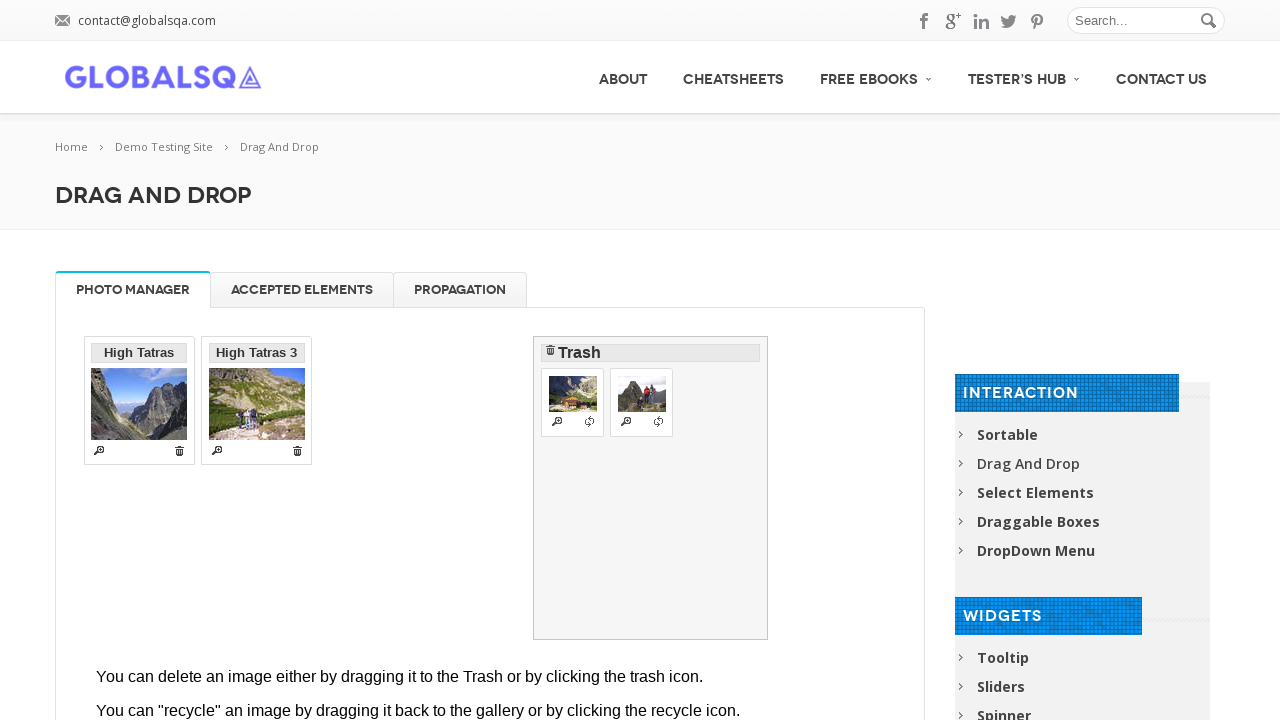